Tests file upload functionality by selecting a file through the file input element

Starting URL: https://demoqa.com/upload-download

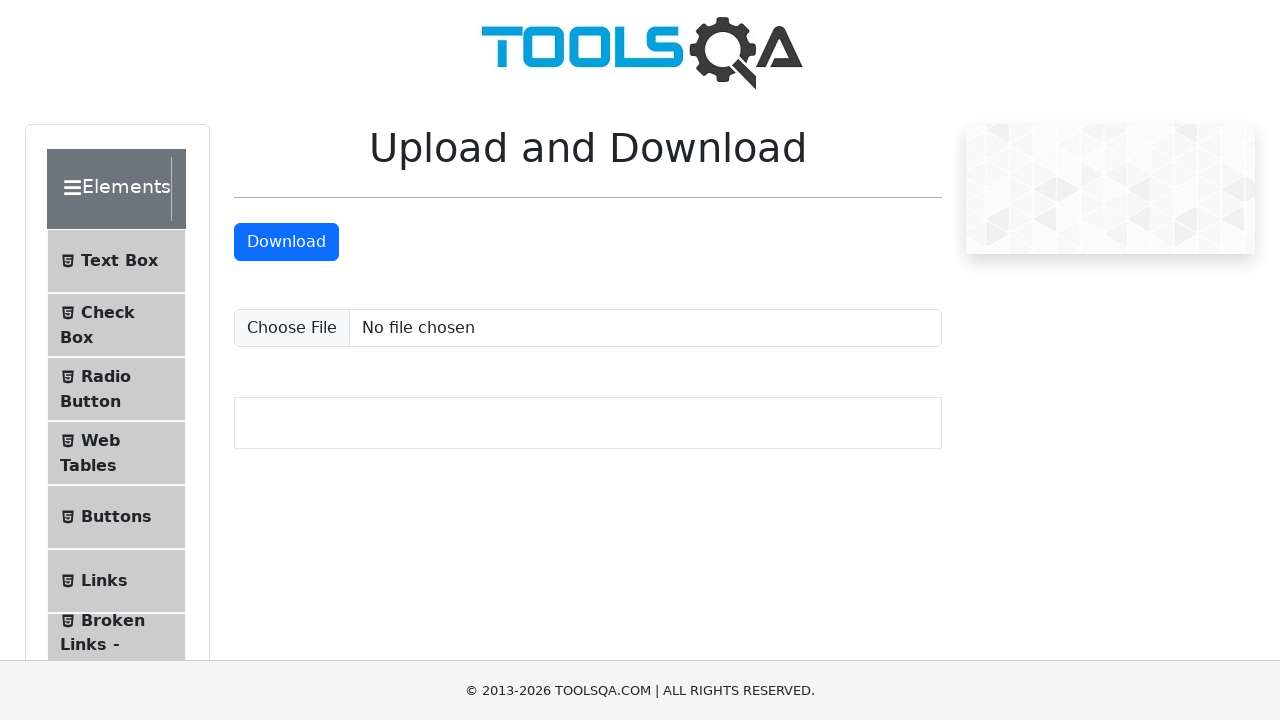

Created temporary test file for upload
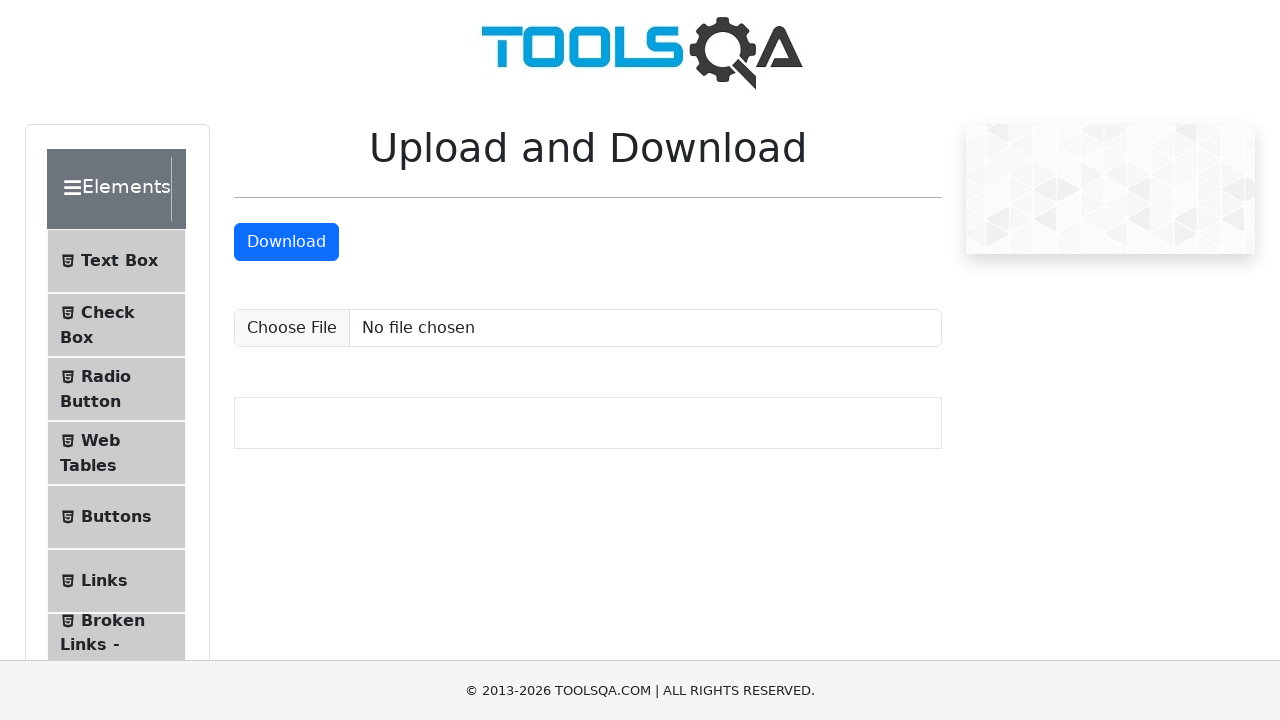

Set file input with temporary test file
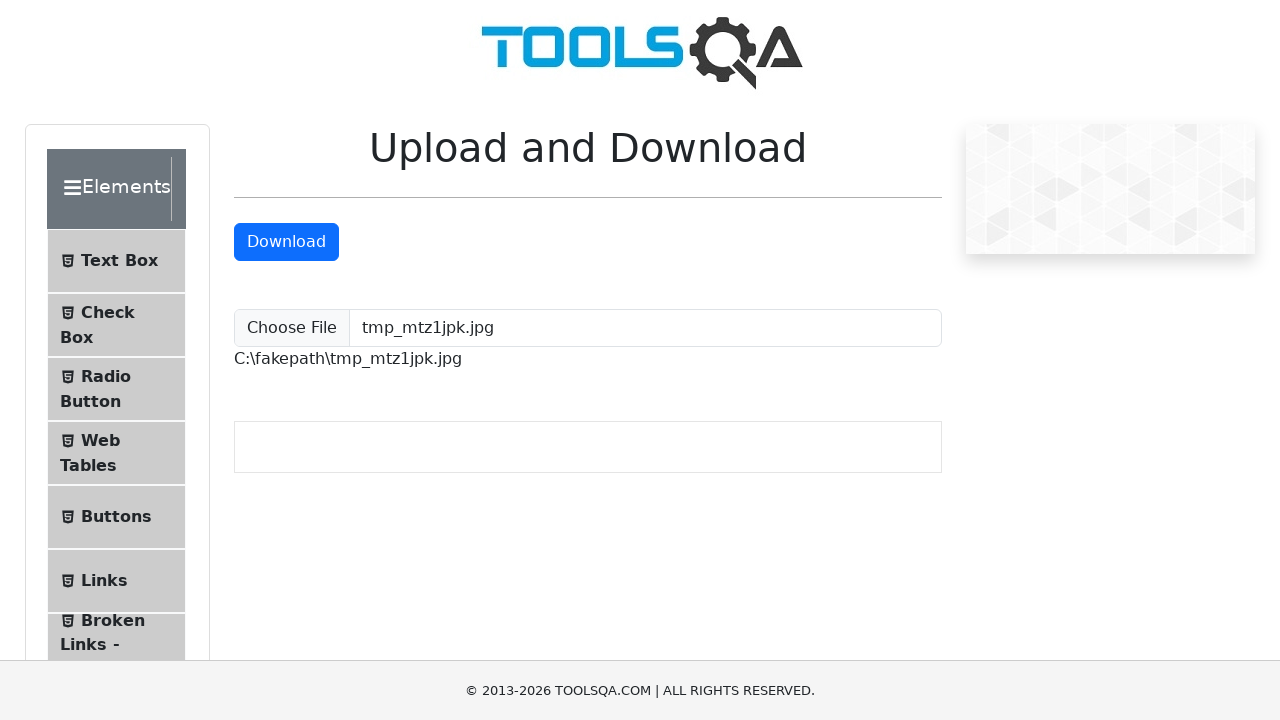

Cleaned up temporary test file
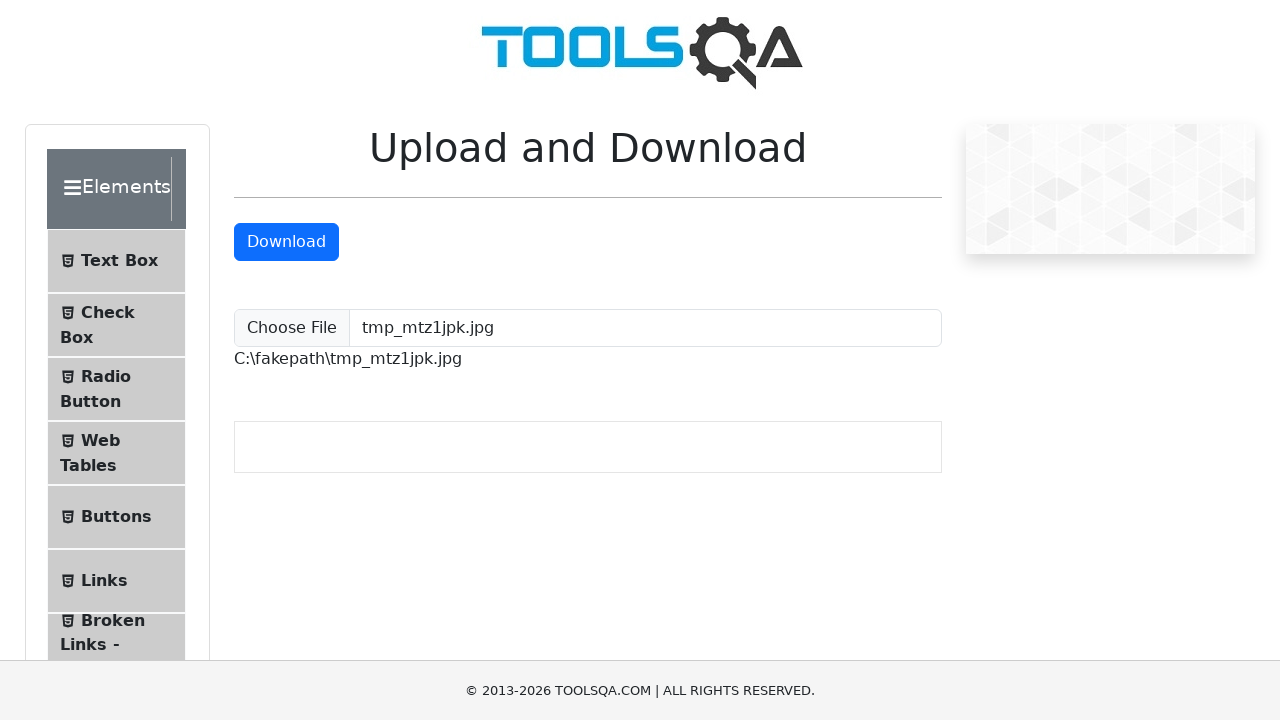

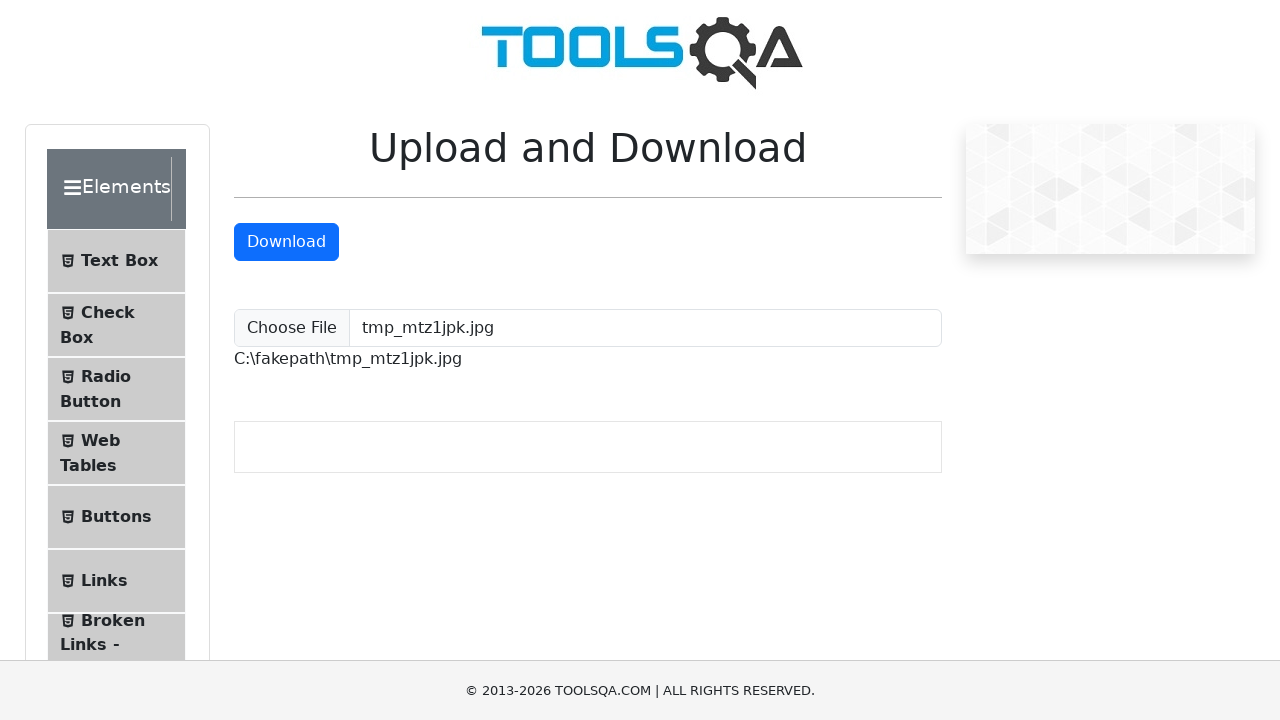